Fills out and submits the Contact Us form with name, email, subject, and message, then handles the confirmation alert

Starting URL: https://automationexercise.com

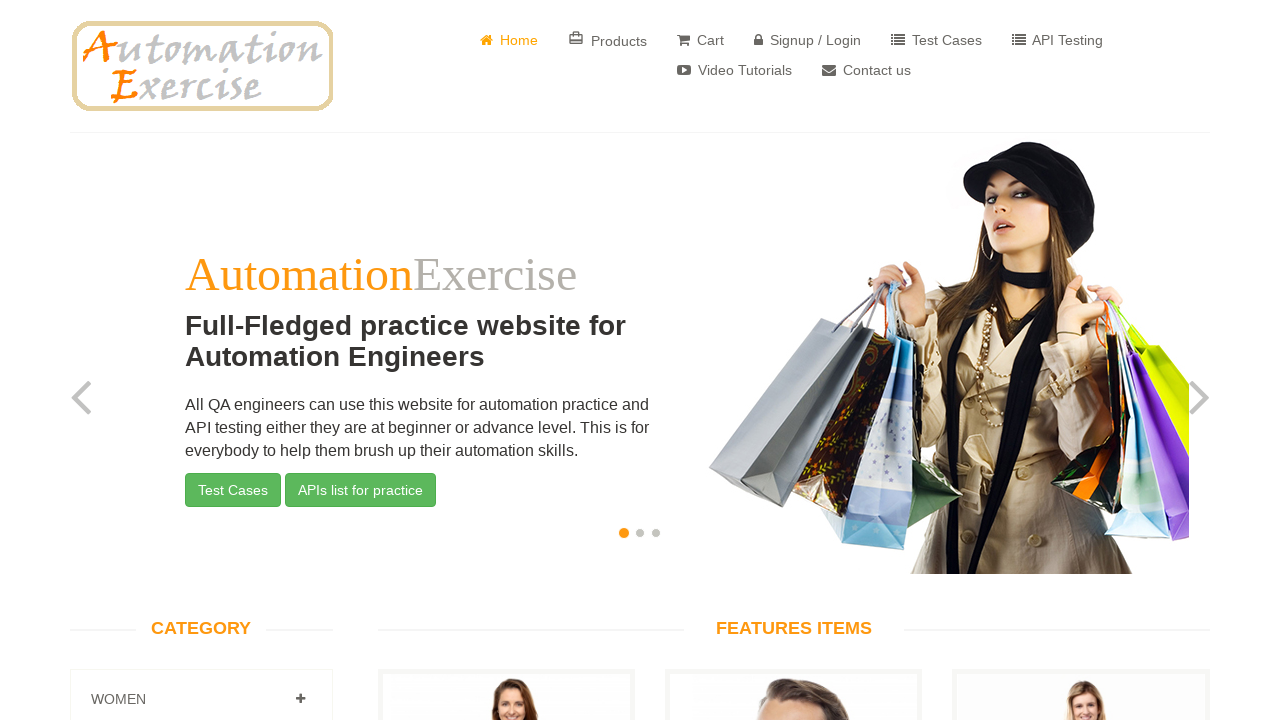

Clicked on Contact Us button at (866, 70) on a:has(i.fa.fa-envelope)
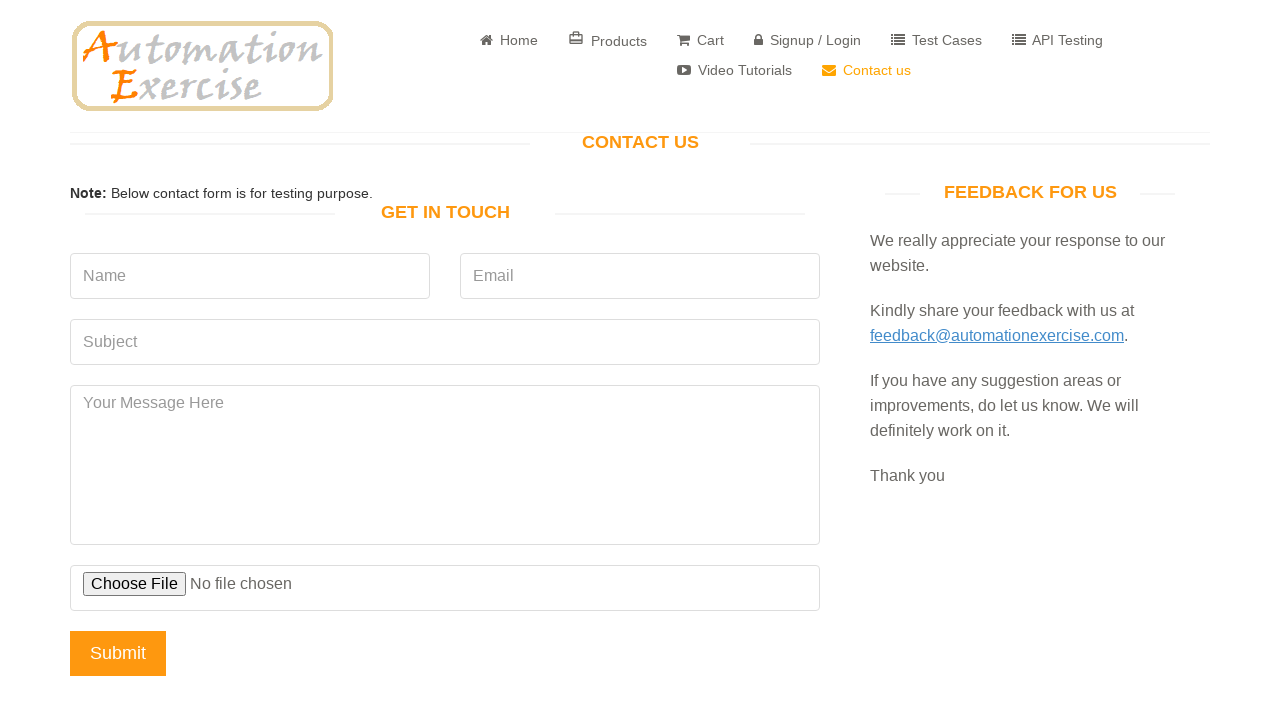

Contact form loaded and name input field is visible
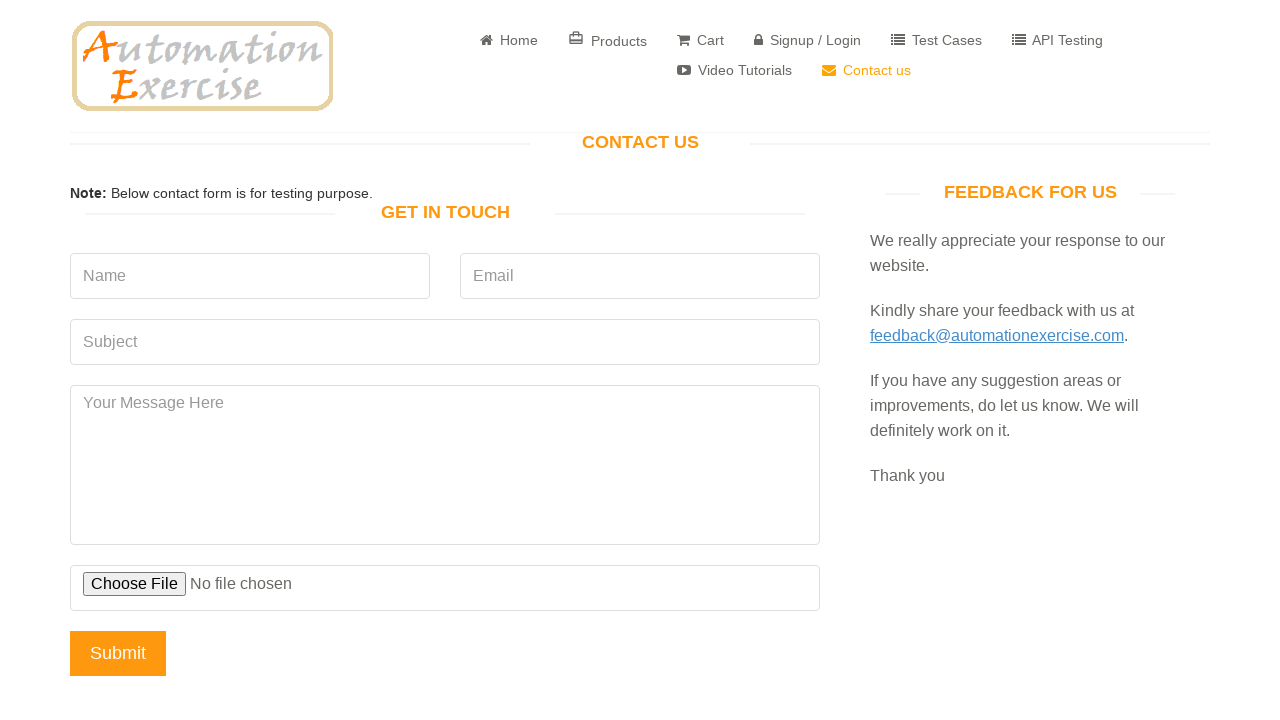

Filled name field with 'John Doe' on input[name='name']
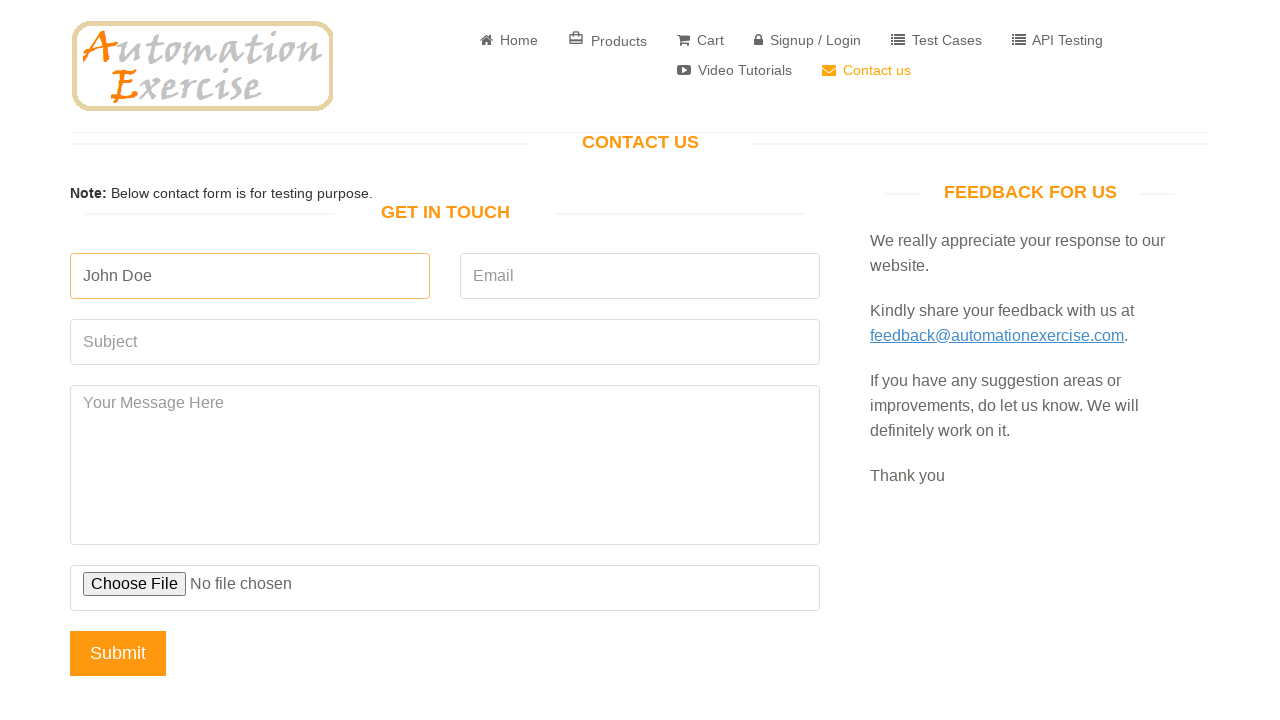

Filled email field with 'johndoe.test@example.com' on input[name='email']
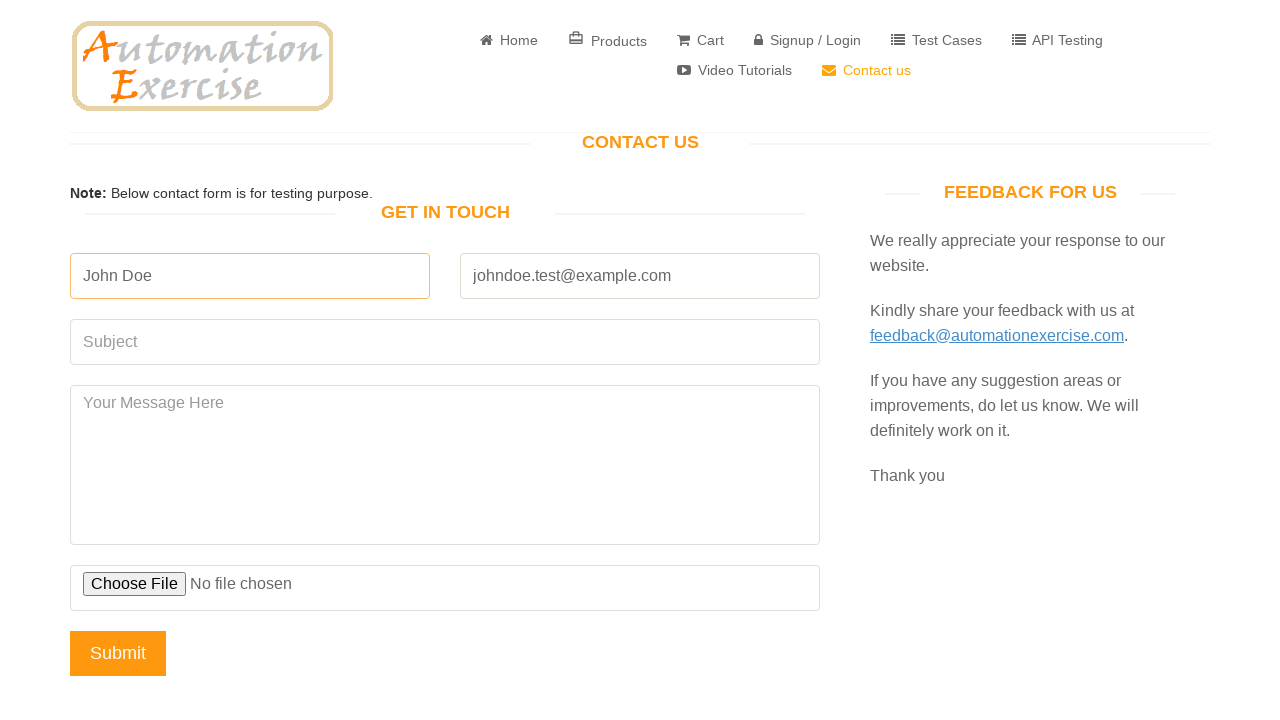

Filled subject field with 'Test Inquiry' on input[name='subject']
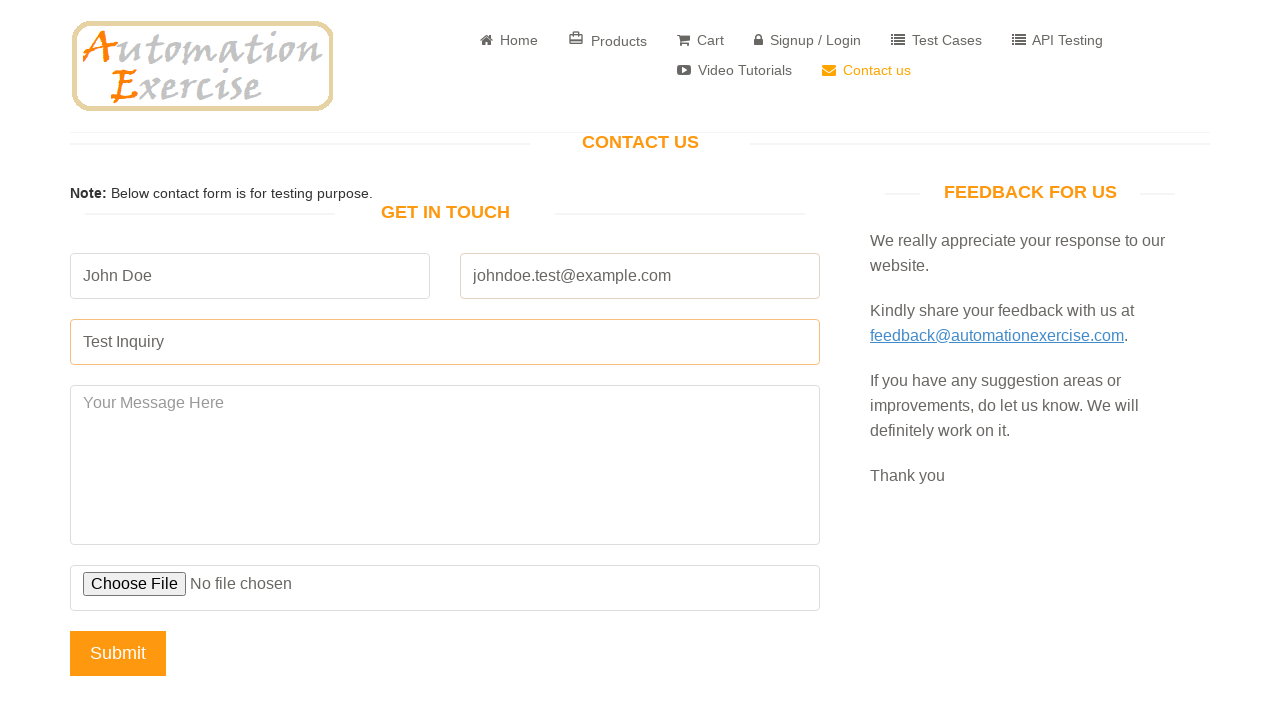

Filled message field with test message on #message
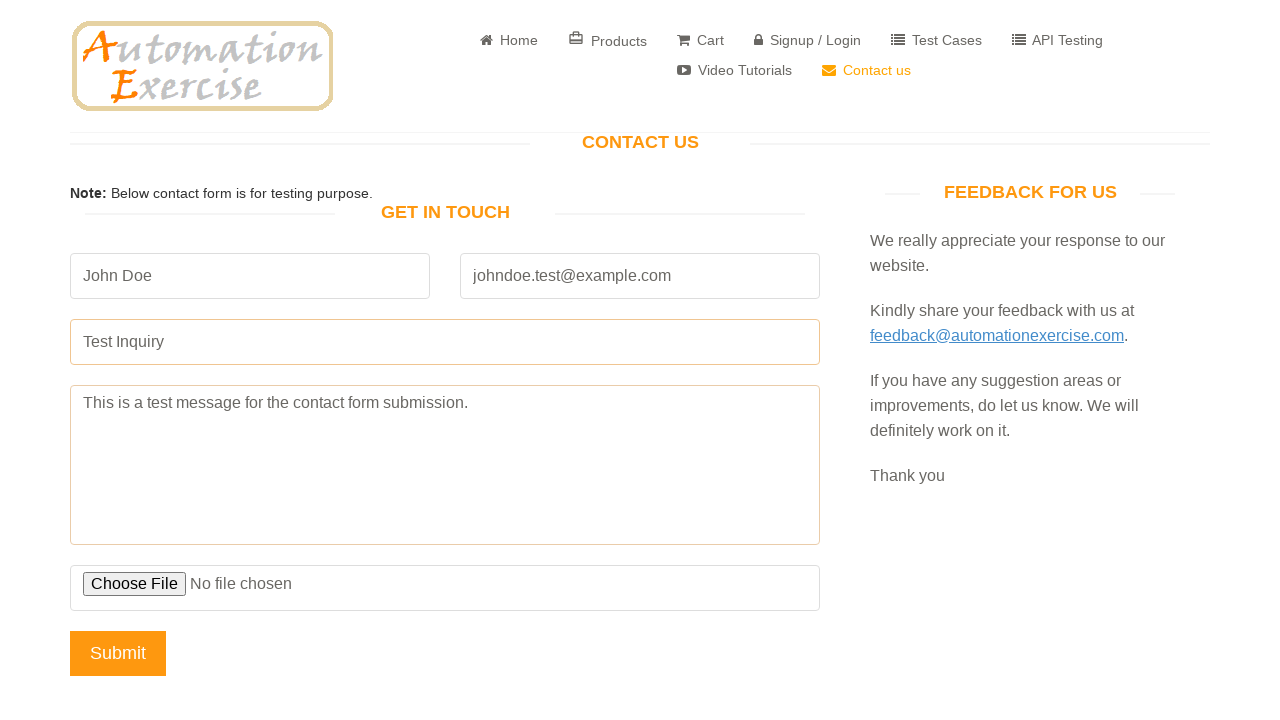

Set up dialog handler to accept confirmation alerts
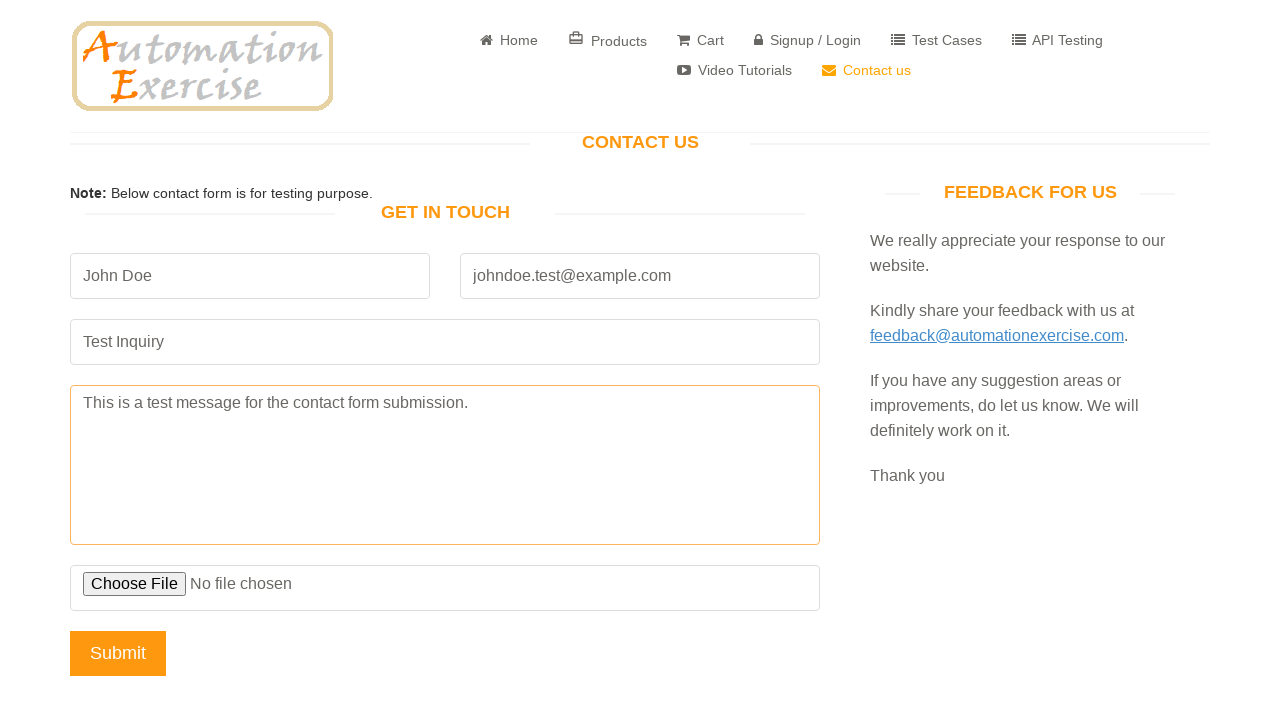

Clicked submit button to submit the contact form at (118, 653) on input[name='submit']
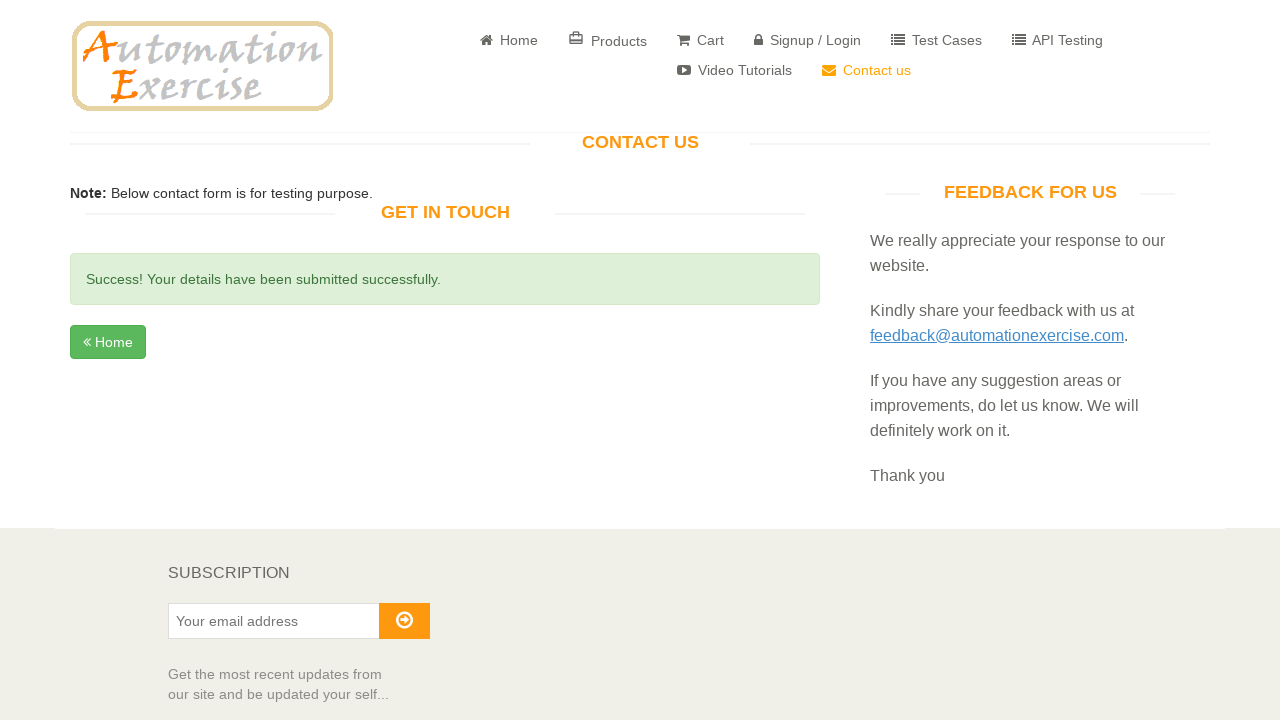

Clicked Home button to return to homepage at (87, 342) on i.fa.fa-angle-double-left
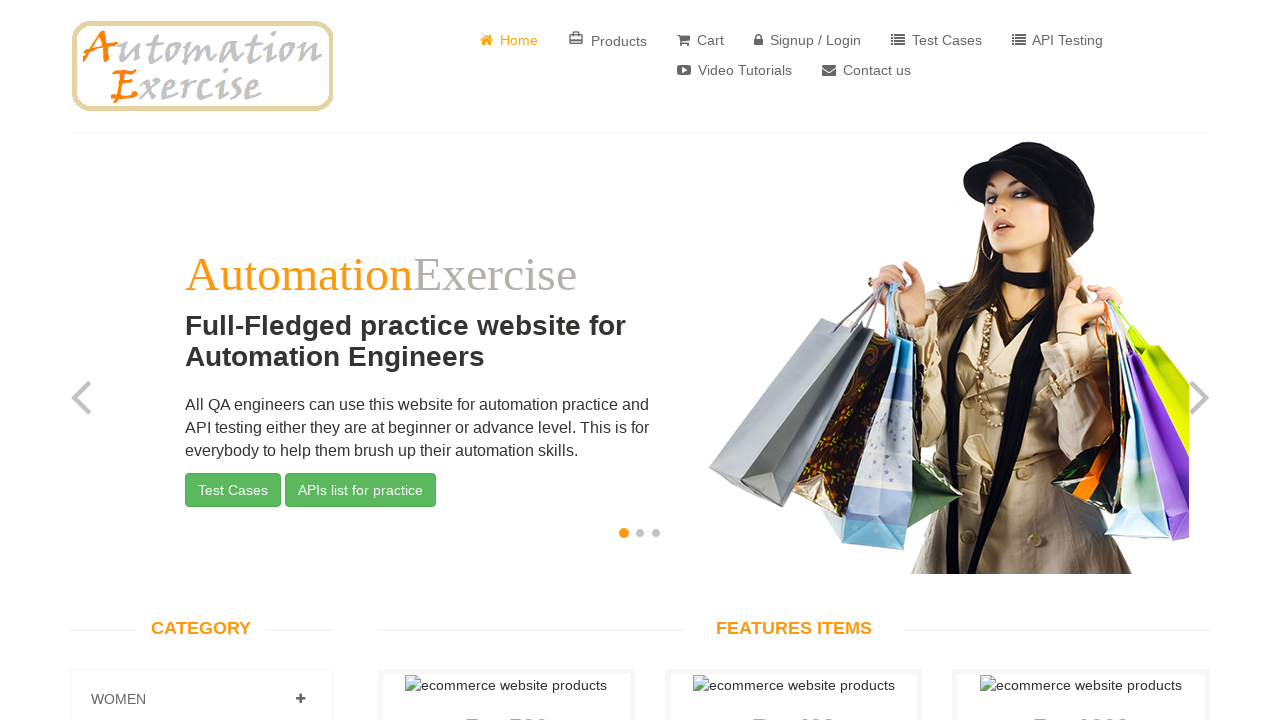

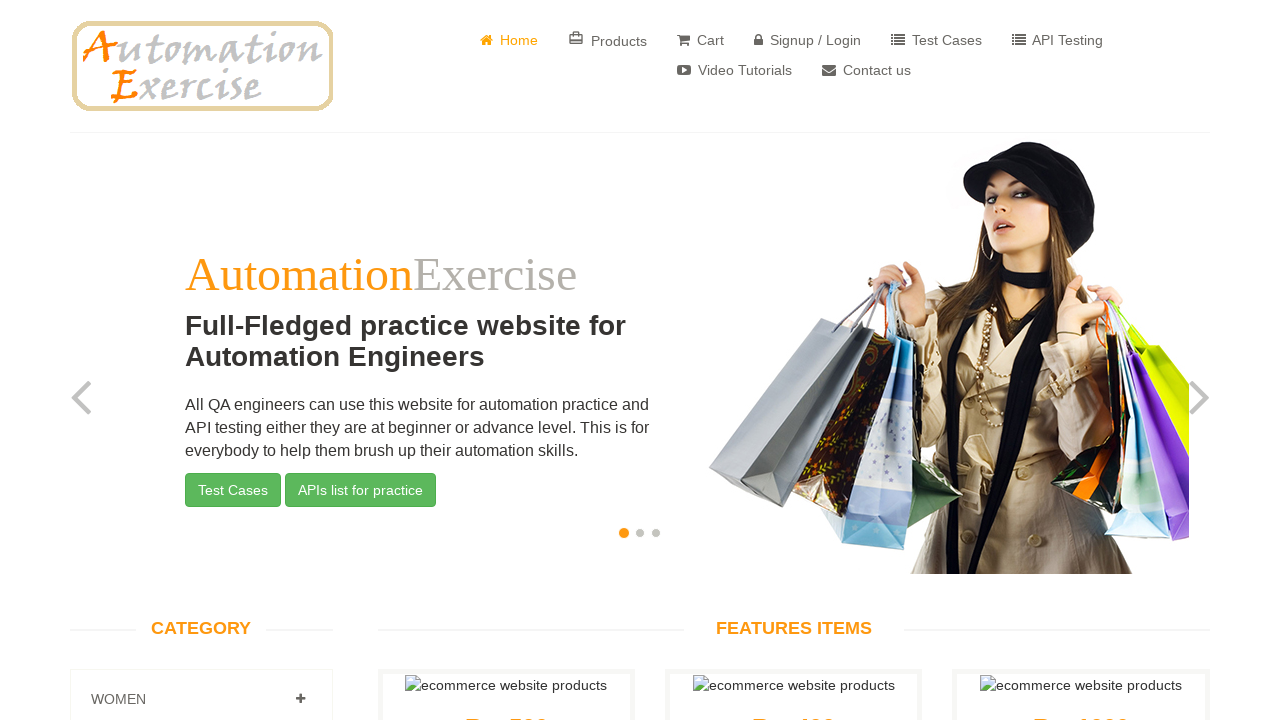